Tests explicit wait functionality by waiting for a button to become clickable, clicking it, and verifying that a success message appears.

Starting URL: http://suninjuly.github.io/wait2.html

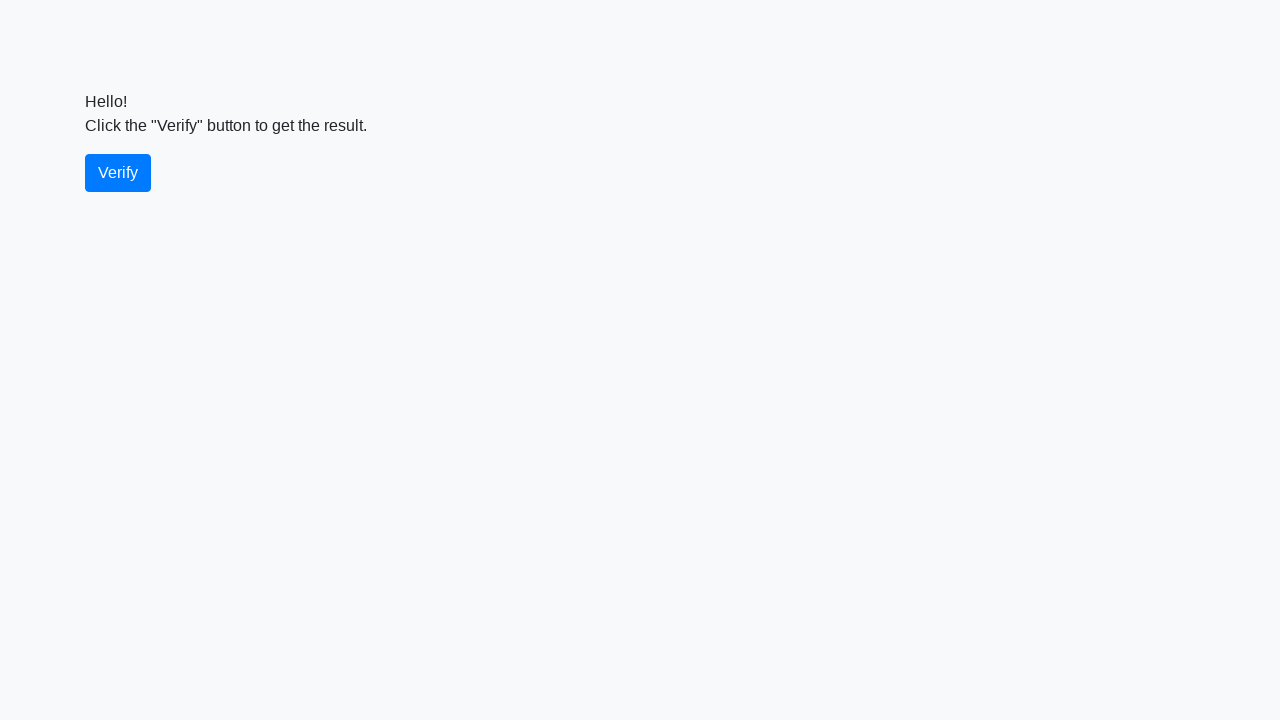

Waited for verify button to become visible
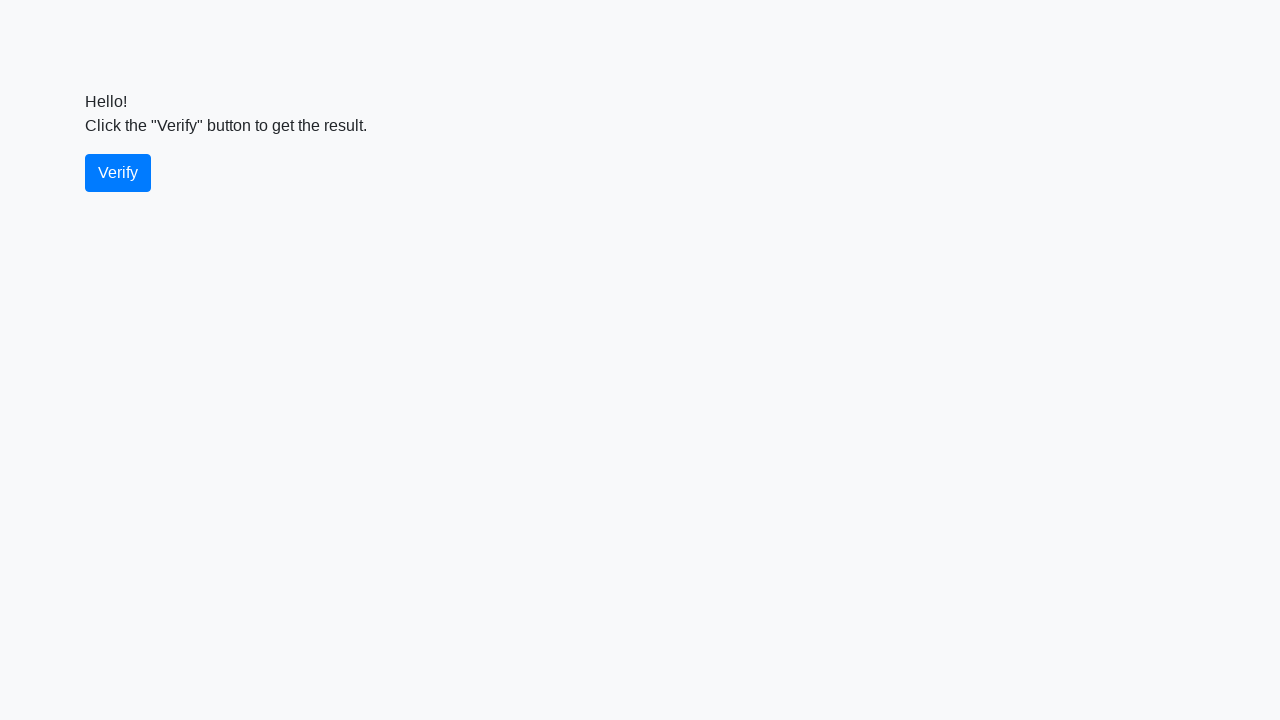

Clicked the verify button at (118, 173) on #verify
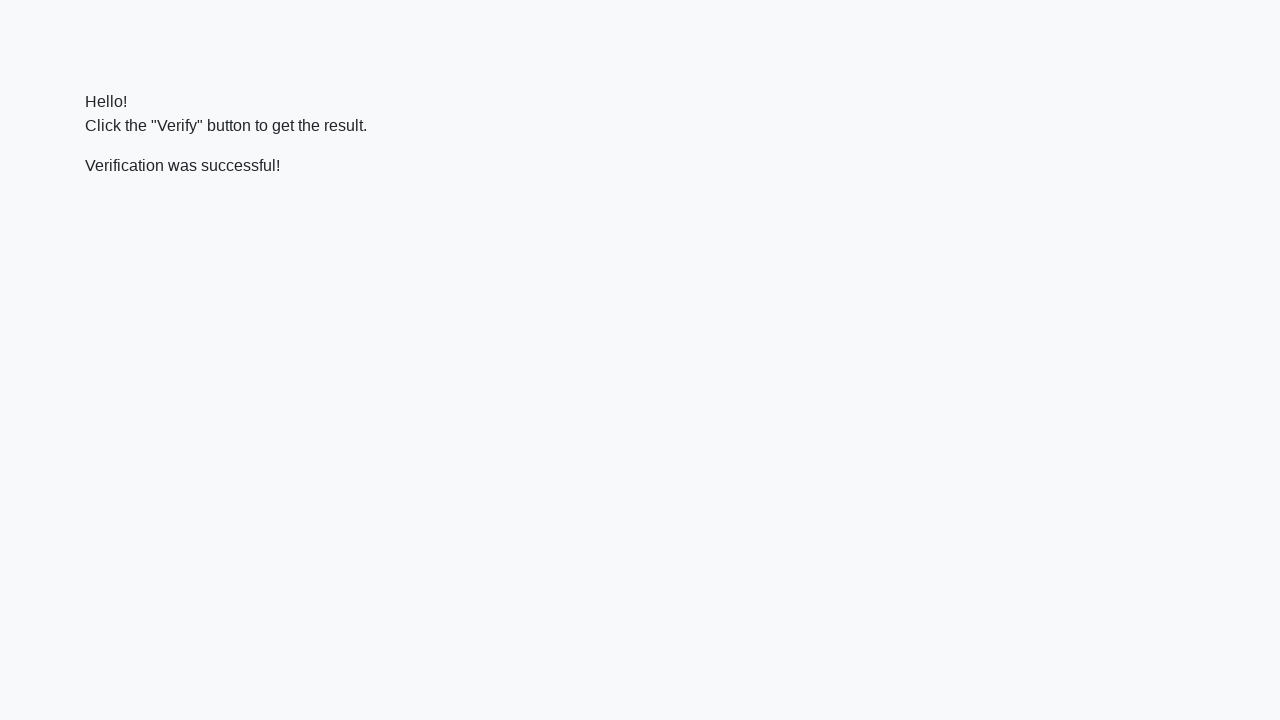

Waited for success message to become visible
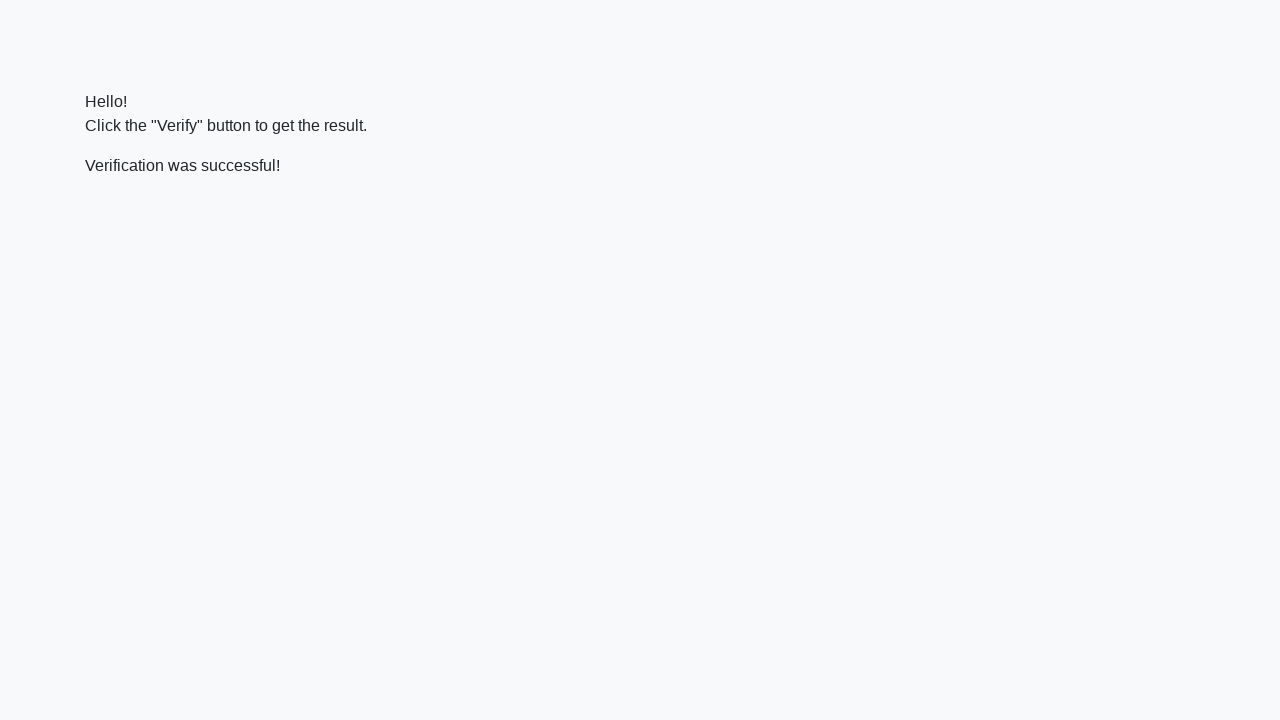

Verified success message contains 'successful'
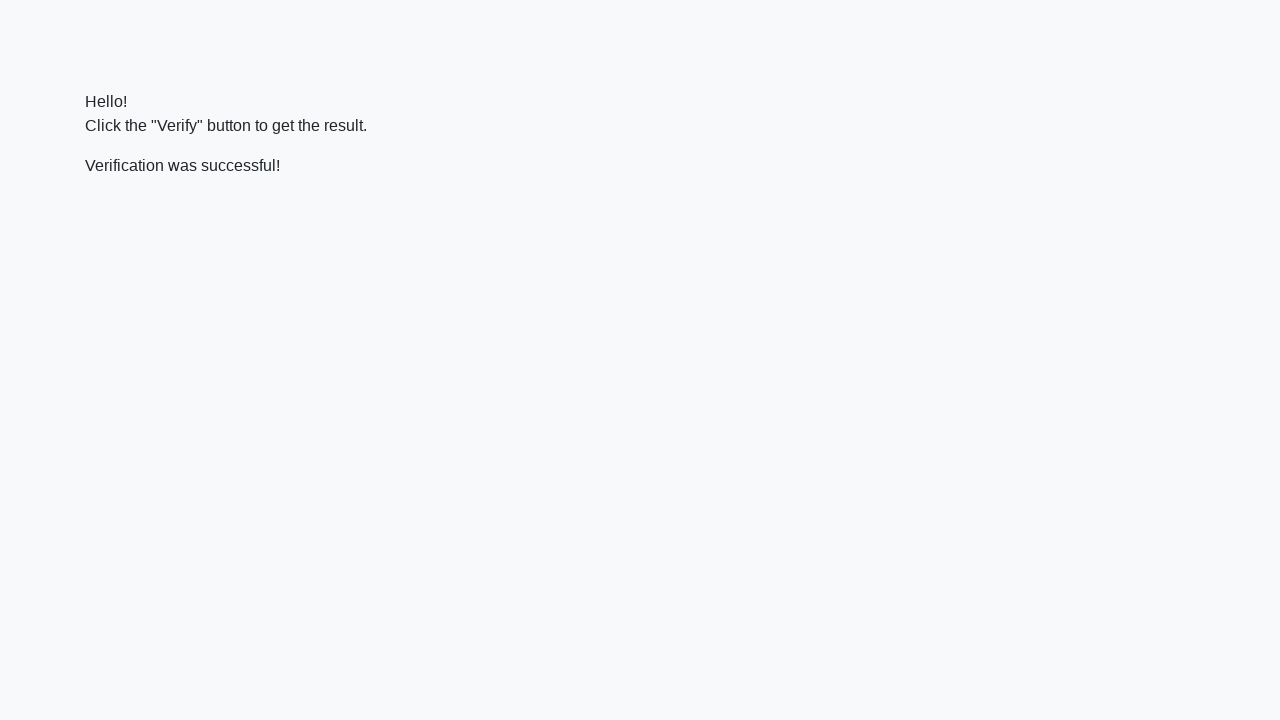

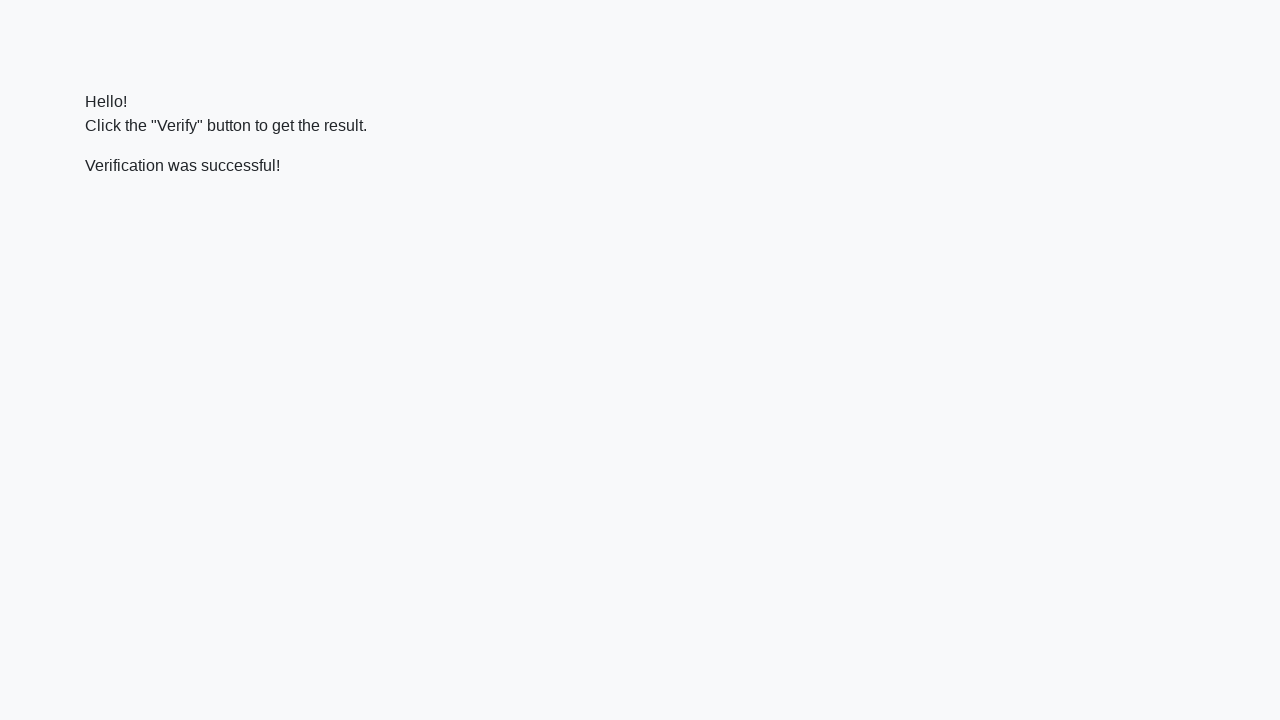